Tests the AngularJS homepage by entering text into the "yourName" input field and verifying the dynamic greeting appears

Starting URL: https://angularjs.org/

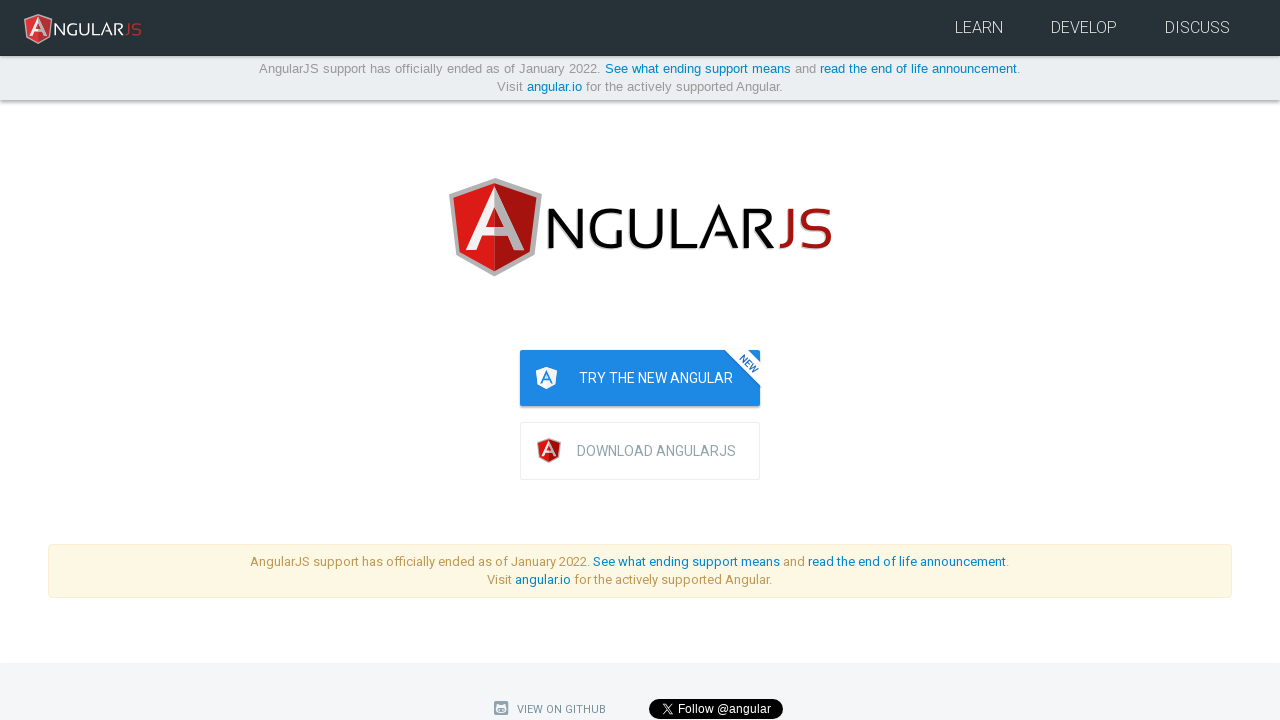

Waited for 'yourName' input field to become visible
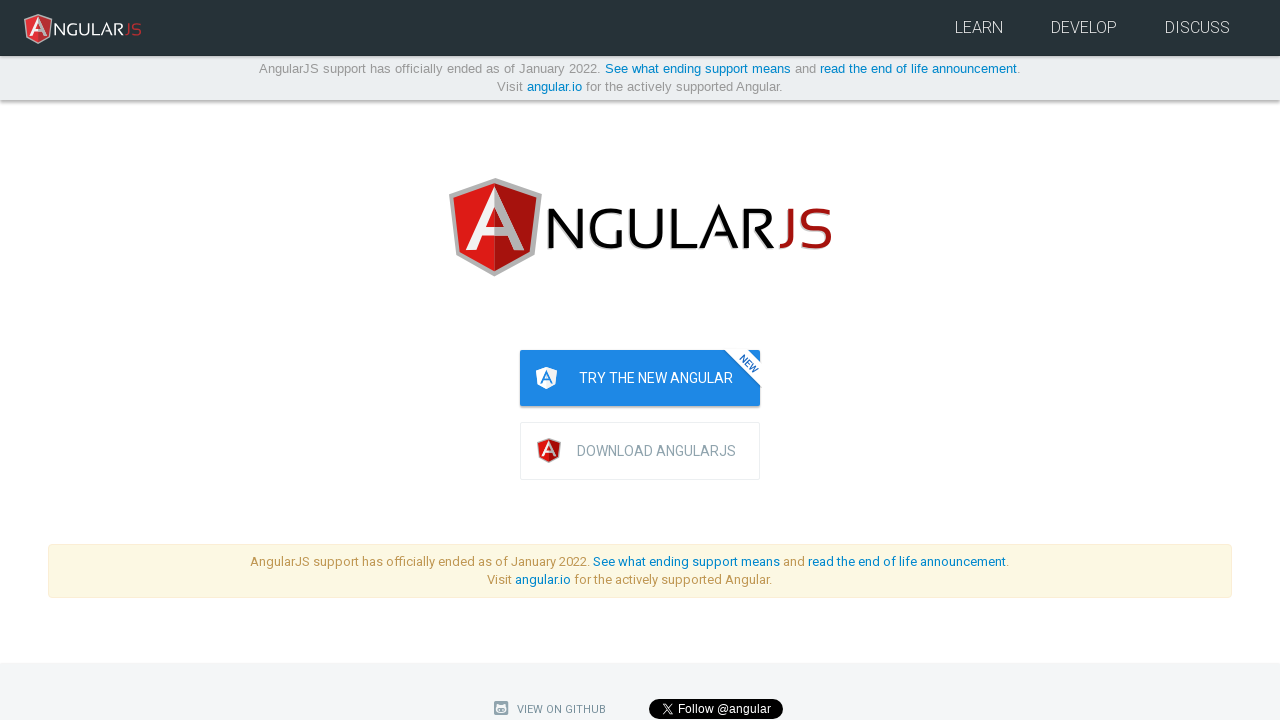

Filled 'yourName' input field with 'TestUser123' on input[ng-model='yourName']
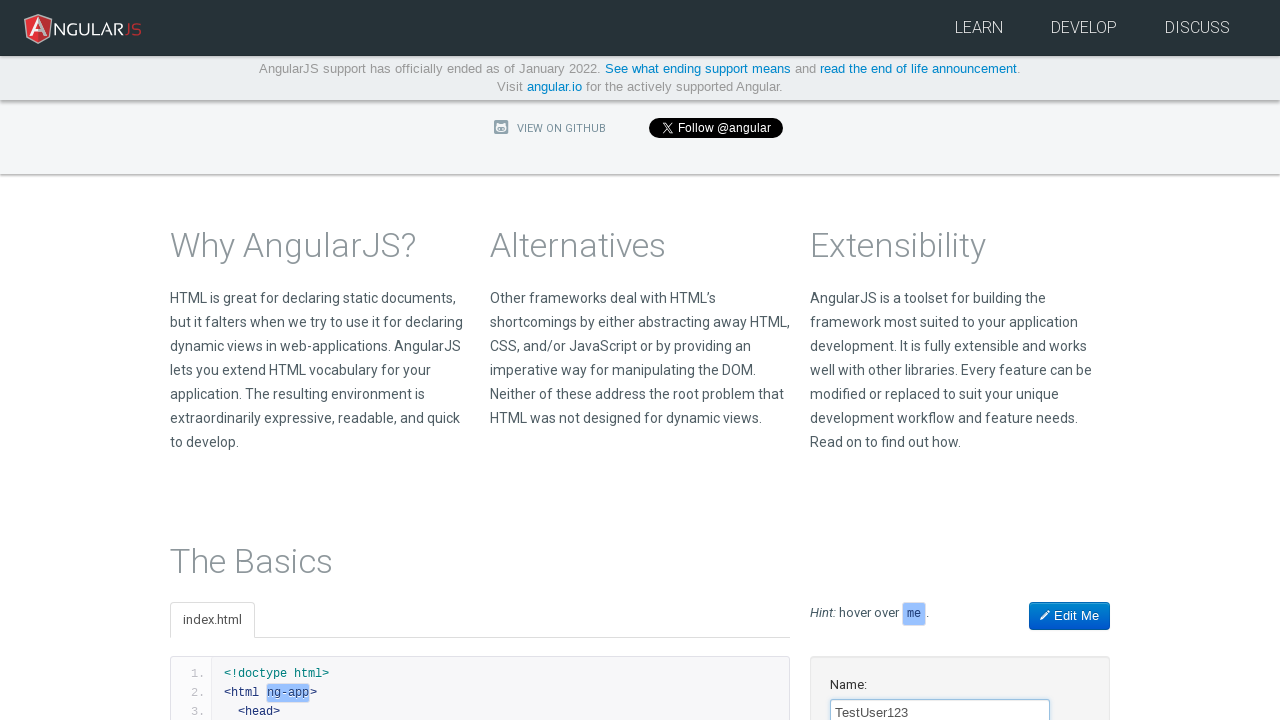

Verified dynamic greeting 'Hello TestUser123!' appeared on page
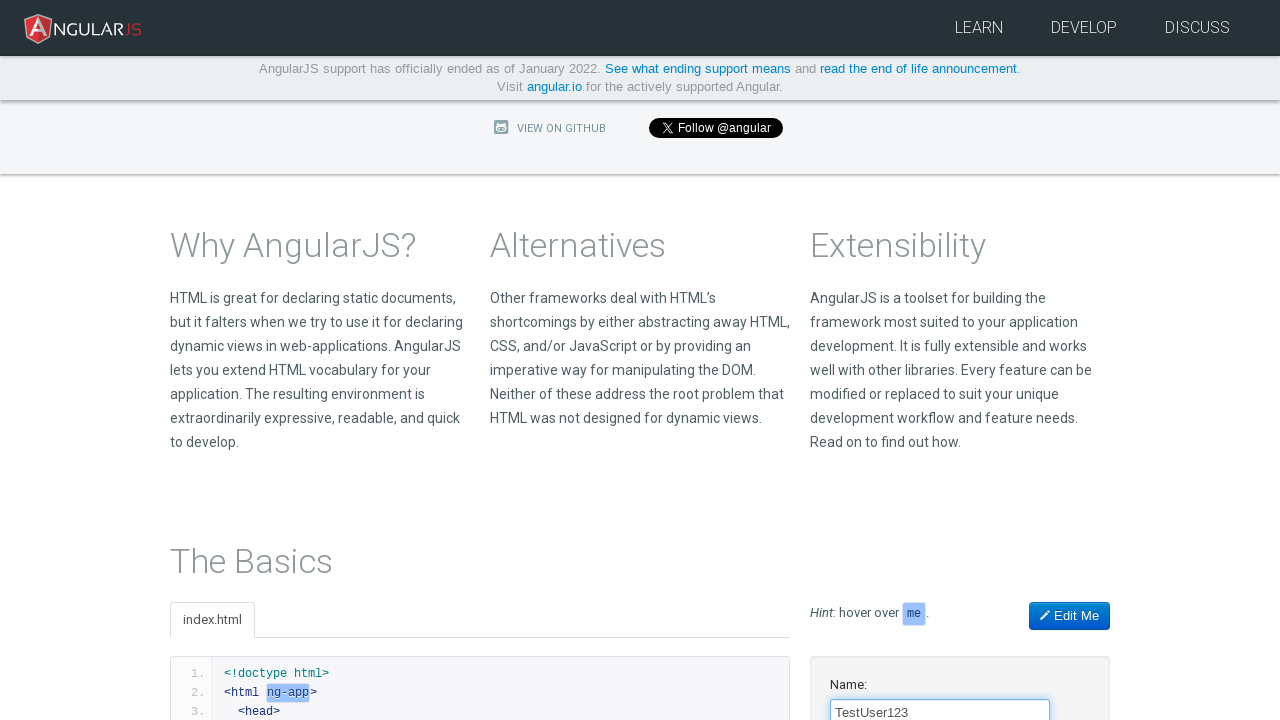

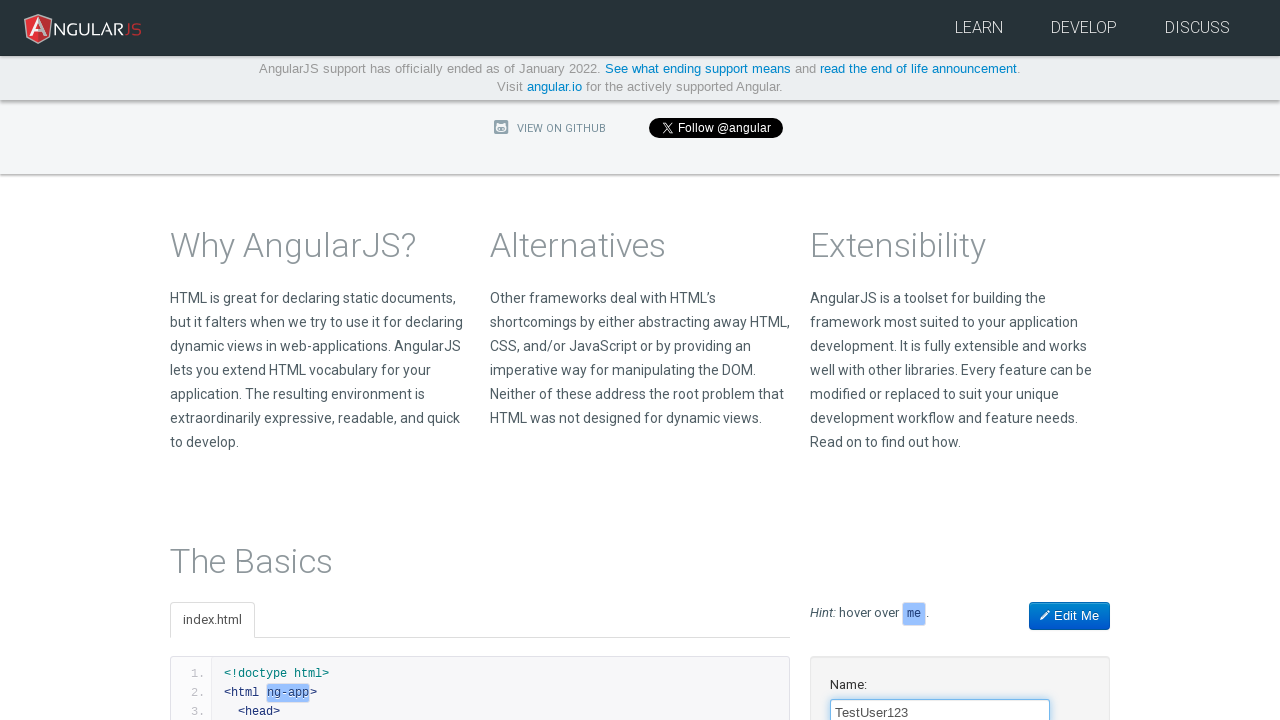